Tests browser navigation commands by navigating to Gmail, then using back, forward, and refresh navigation buttons

Starting URL: http://demo.guru99.com/test/newtours/

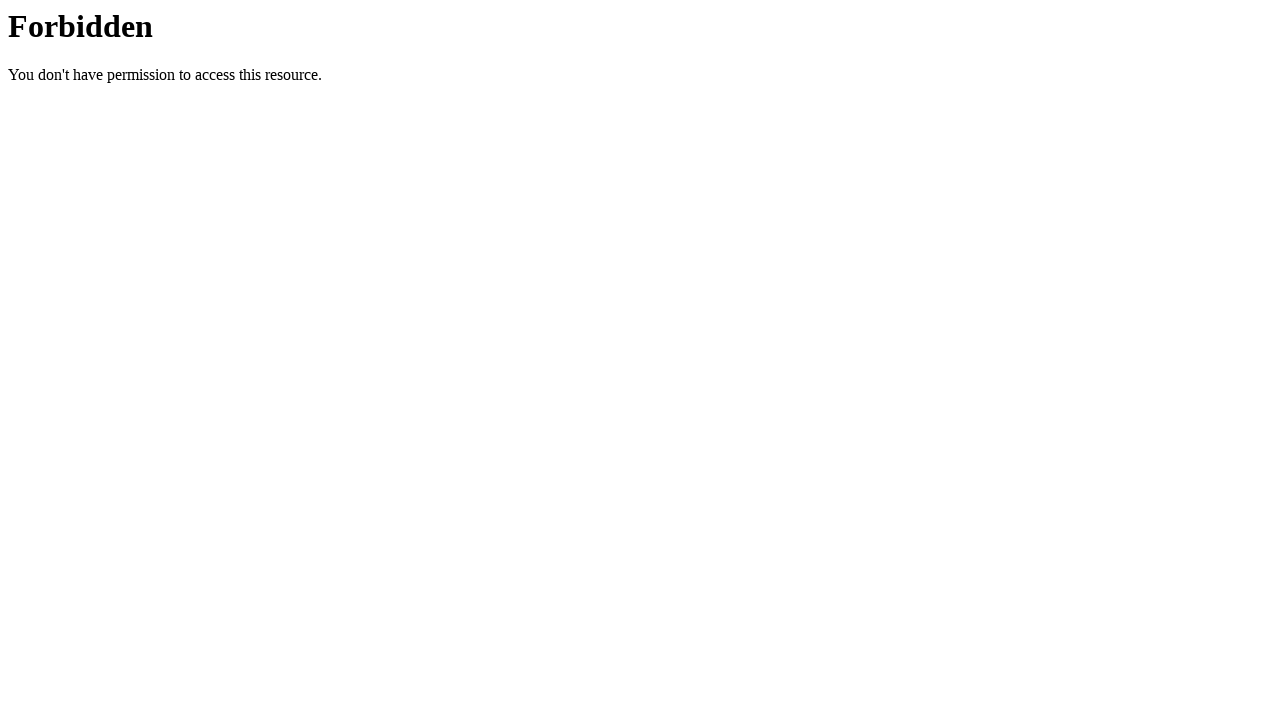

Navigated to Gmail
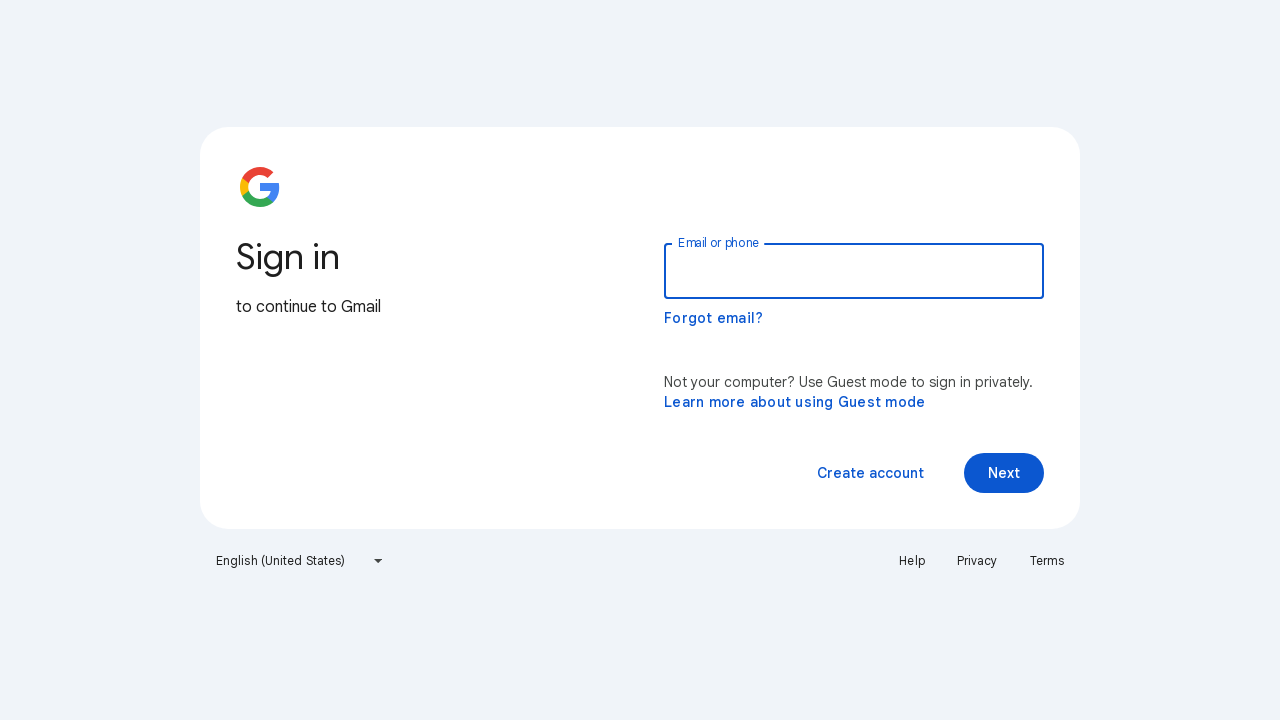

Navigated back to original page
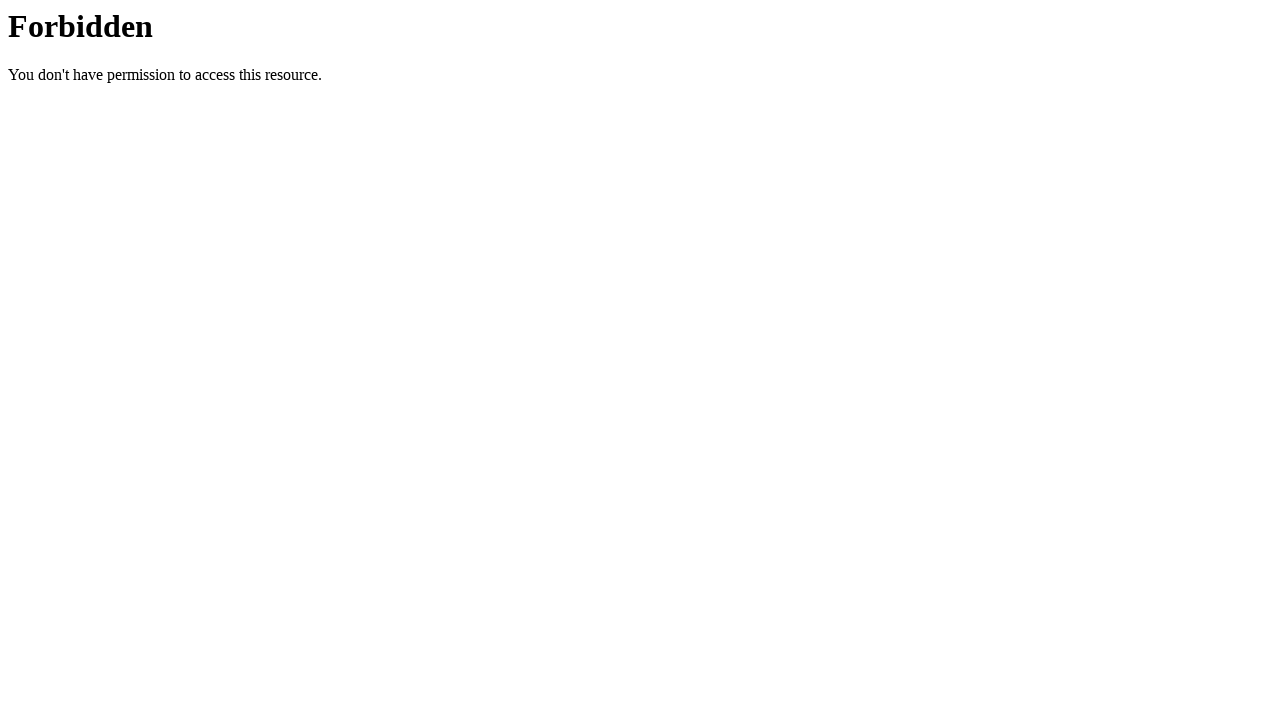

Navigated forward to Gmail
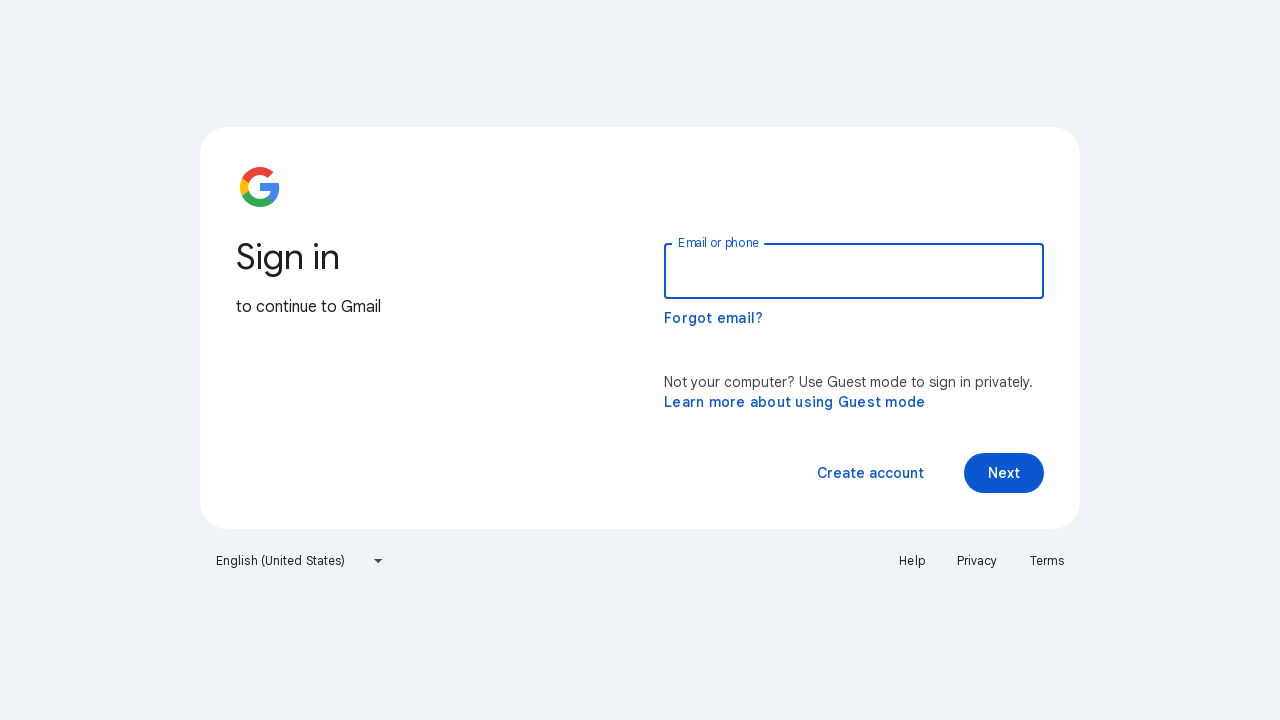

Refreshed the current page
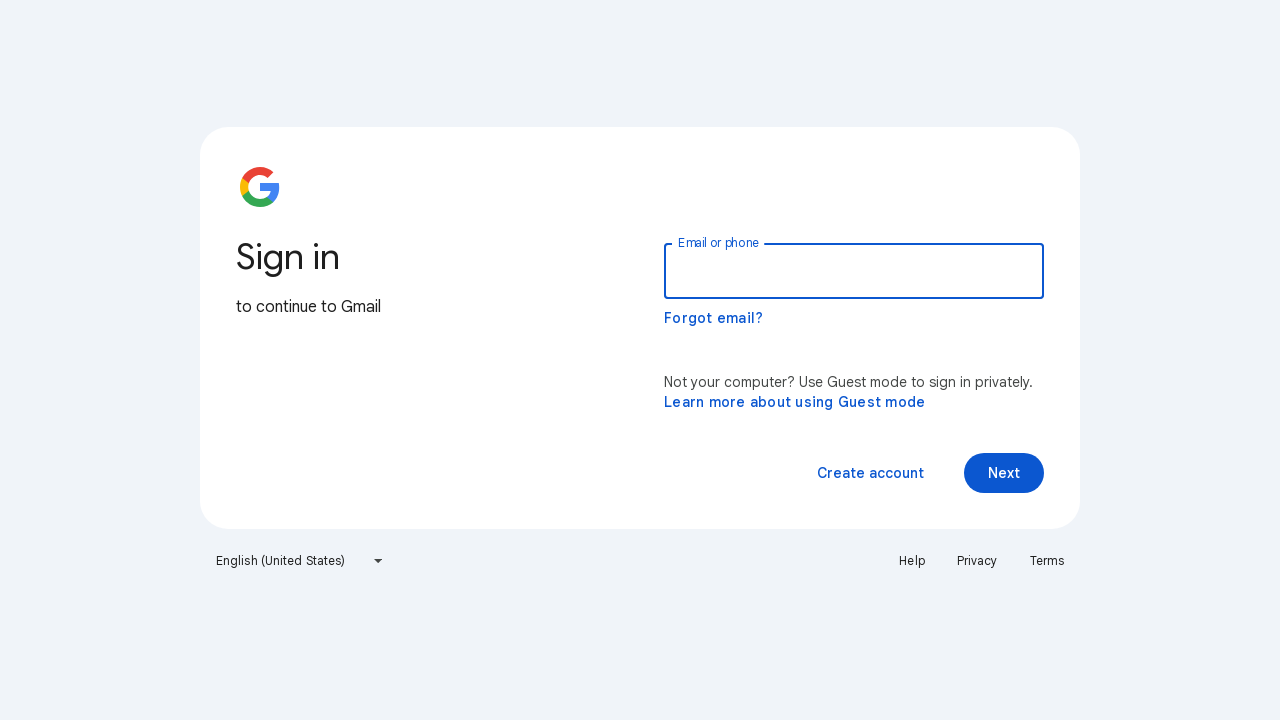

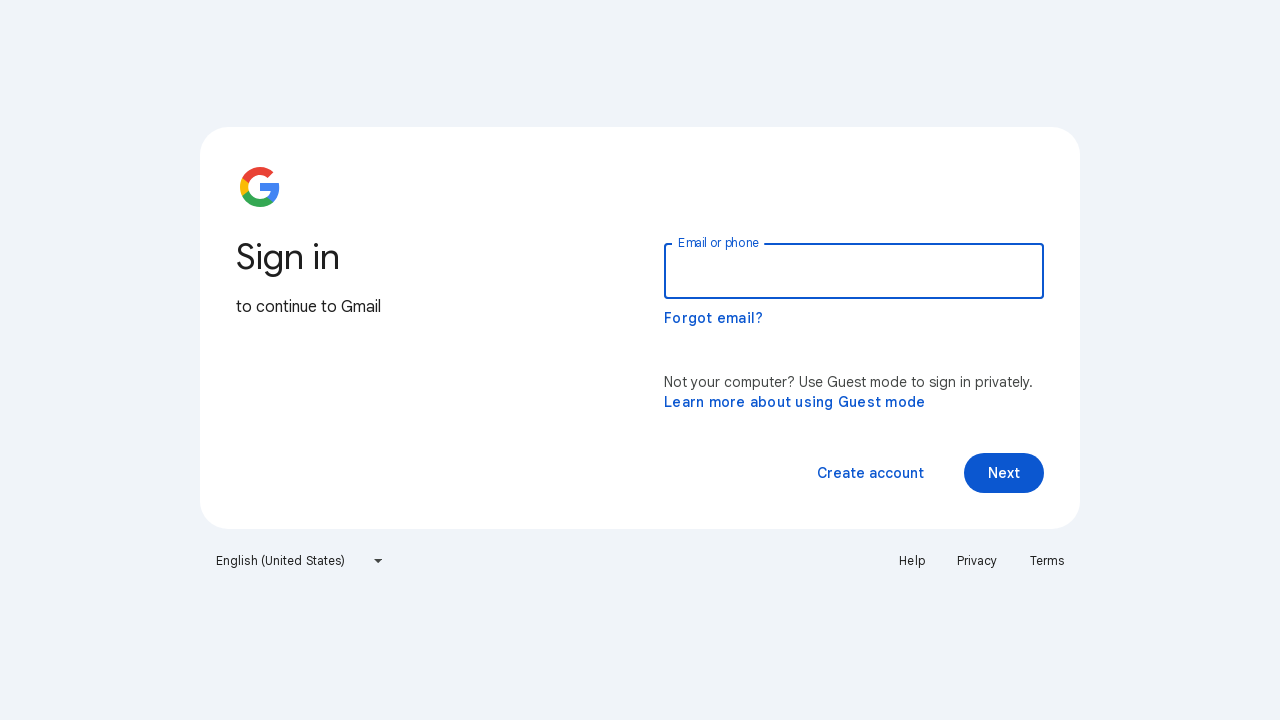